Tests the contact form functionality on demoblaze.com by clicking the Contact link, filling in email, name, and message fields, then submitting the form and accepting the confirmation alert.

Starting URL: https://www.demoblaze.com

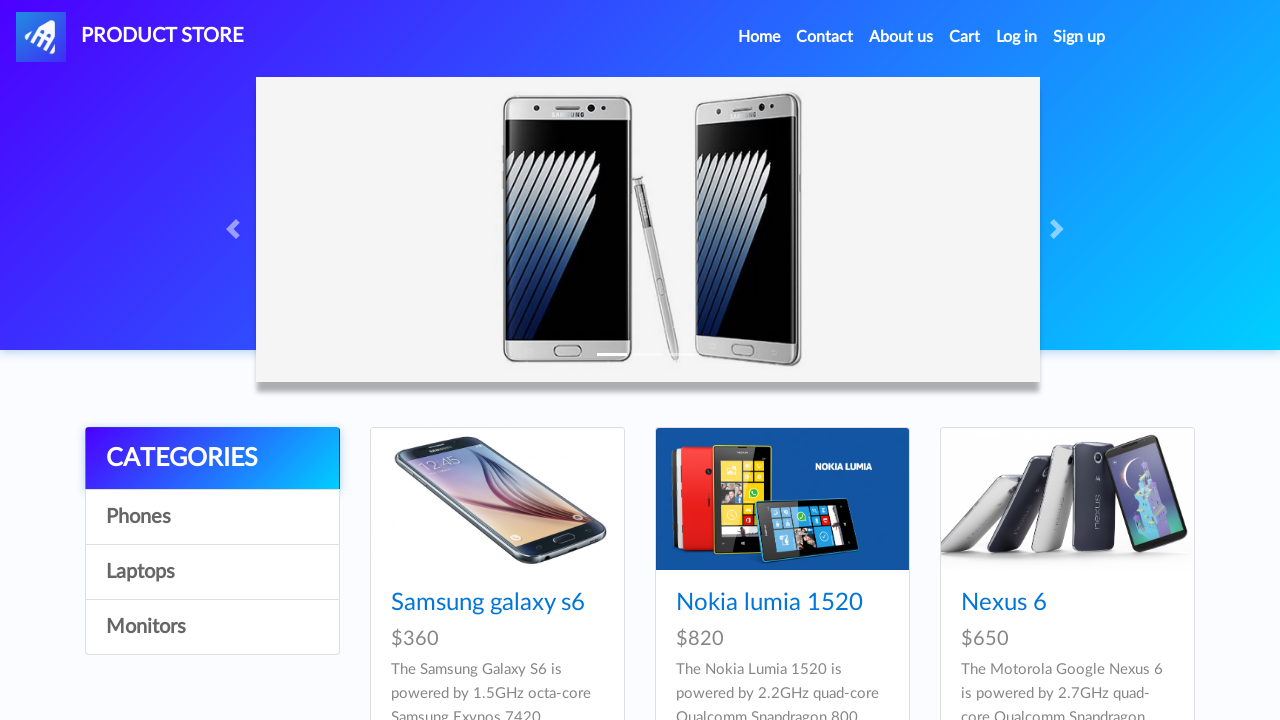

Clicked Contact link in navigation at (825, 37) on a:has-text('Contact')
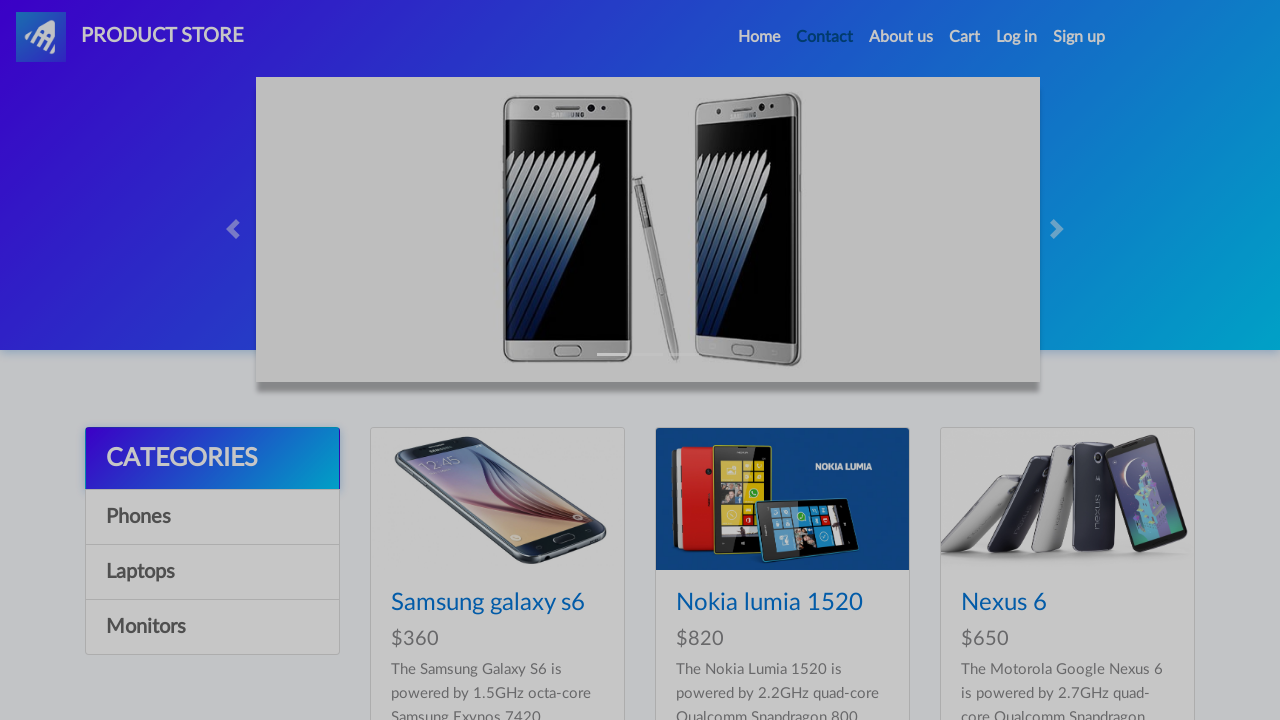

Contact modal appeared and is visible
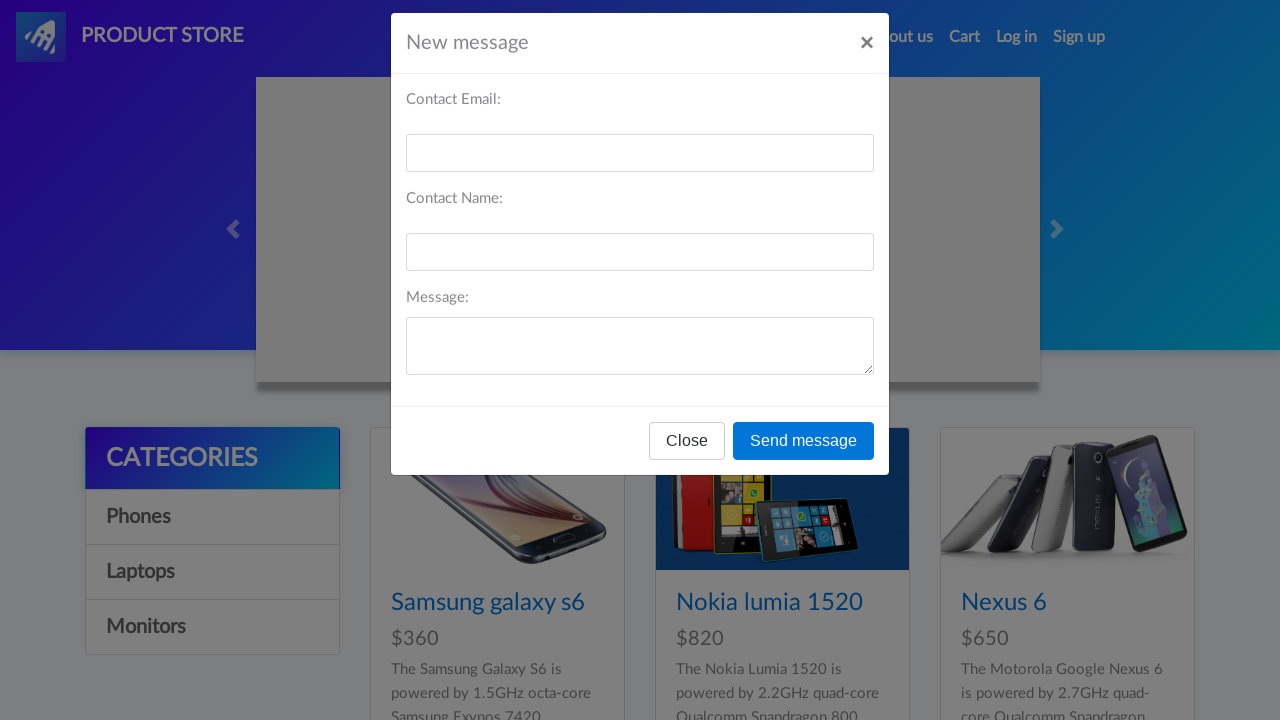

Filled recipient email field with 'john.doe@example.com' on #recipient-email
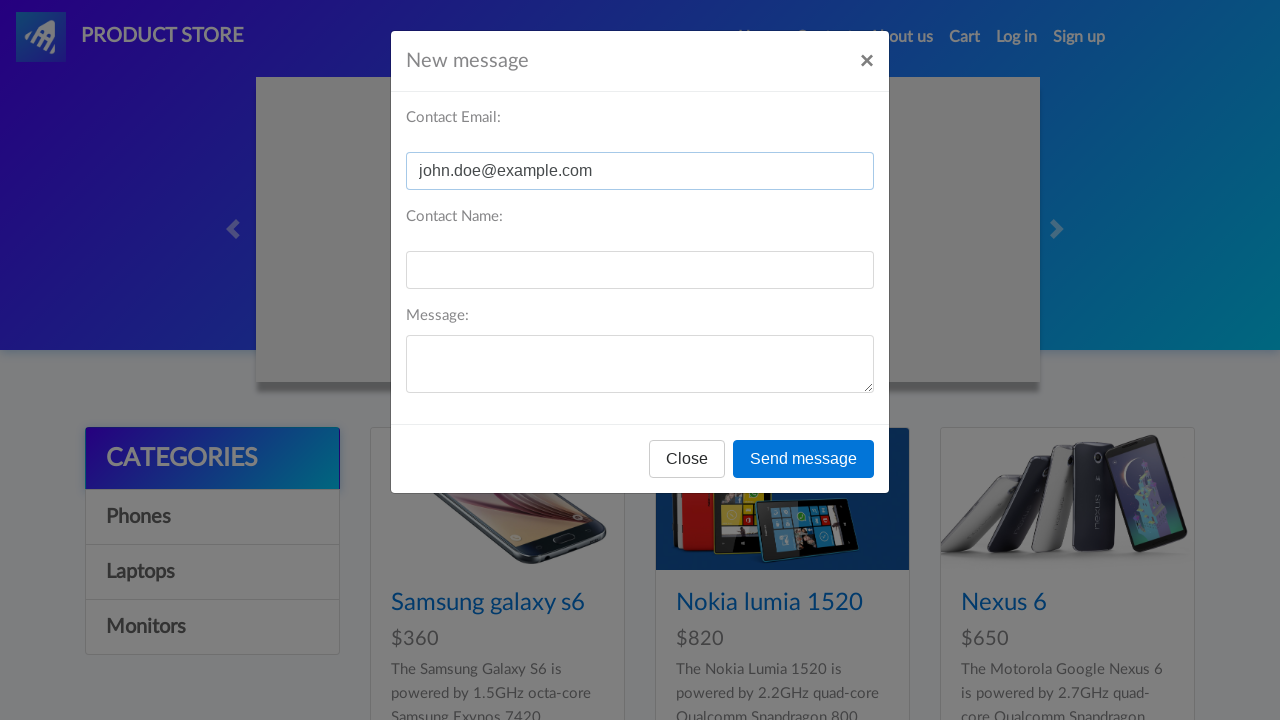

Filled recipient name field with 'John Doe' on #recipient-name
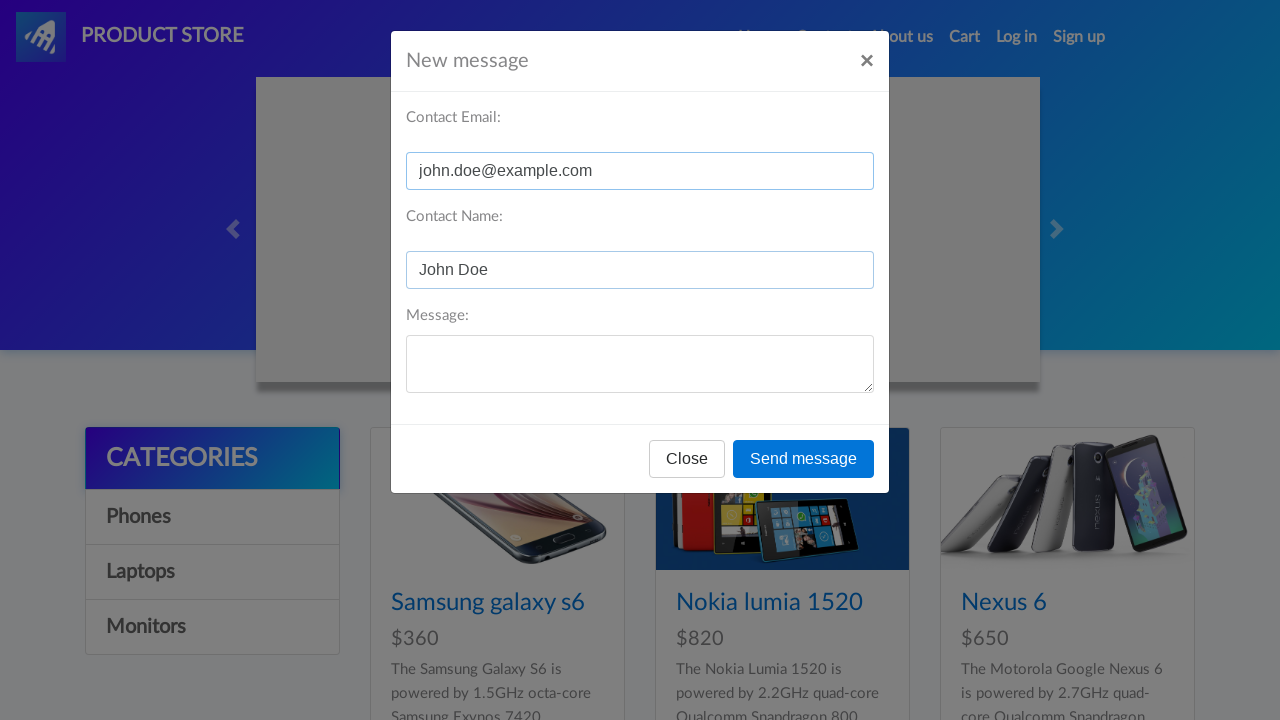

Filled message field with product inquiry on #message-text
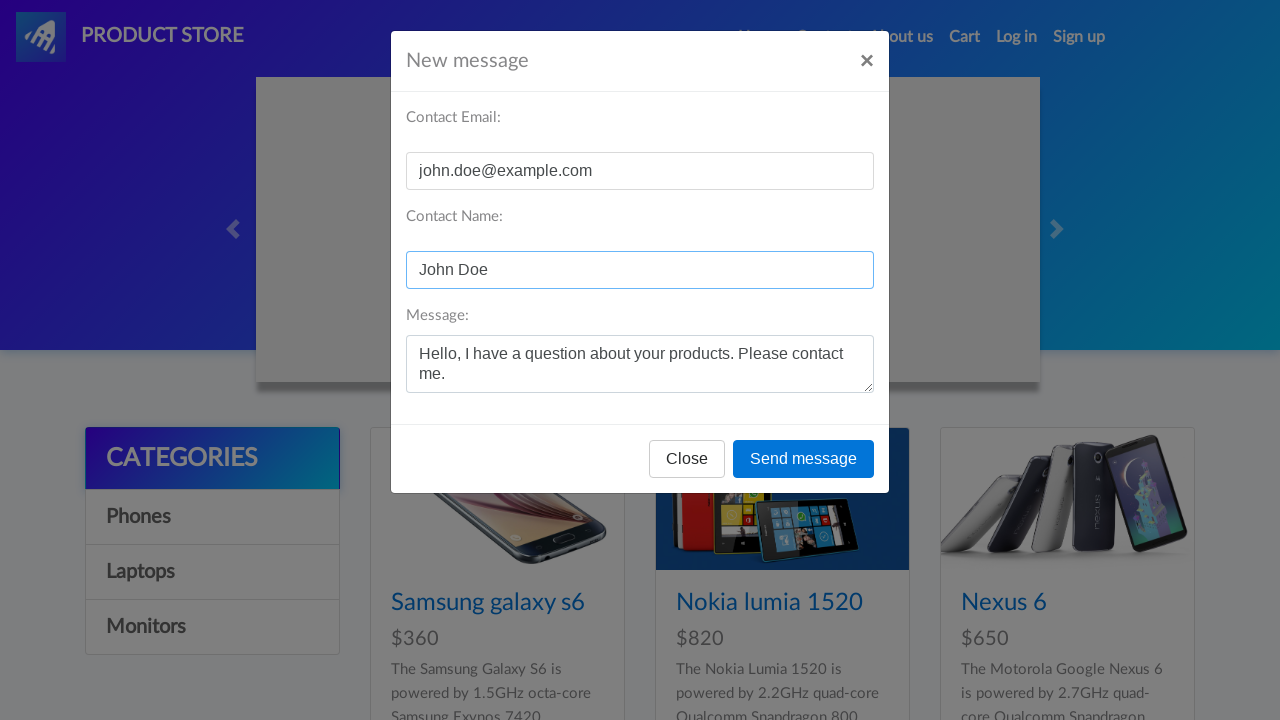

Clicked Send message button at (804, 459) on button:has-text('Send message')
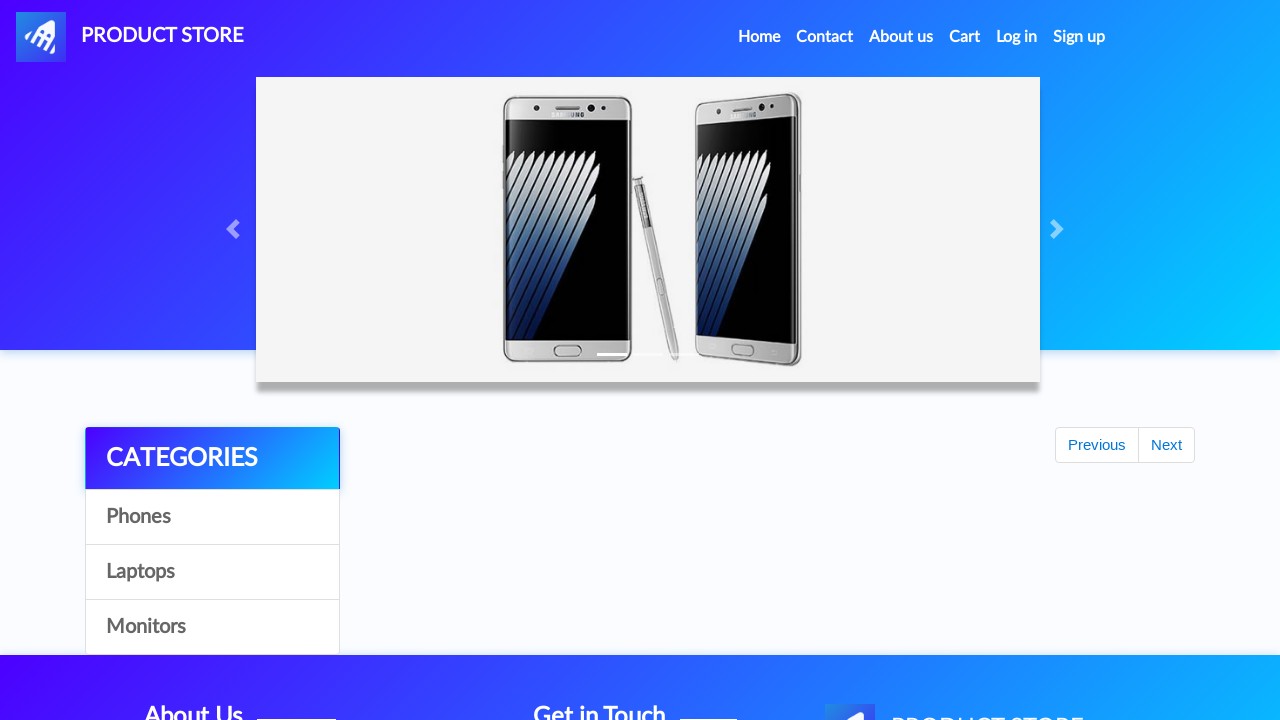

Set up dialog handler to accept alerts
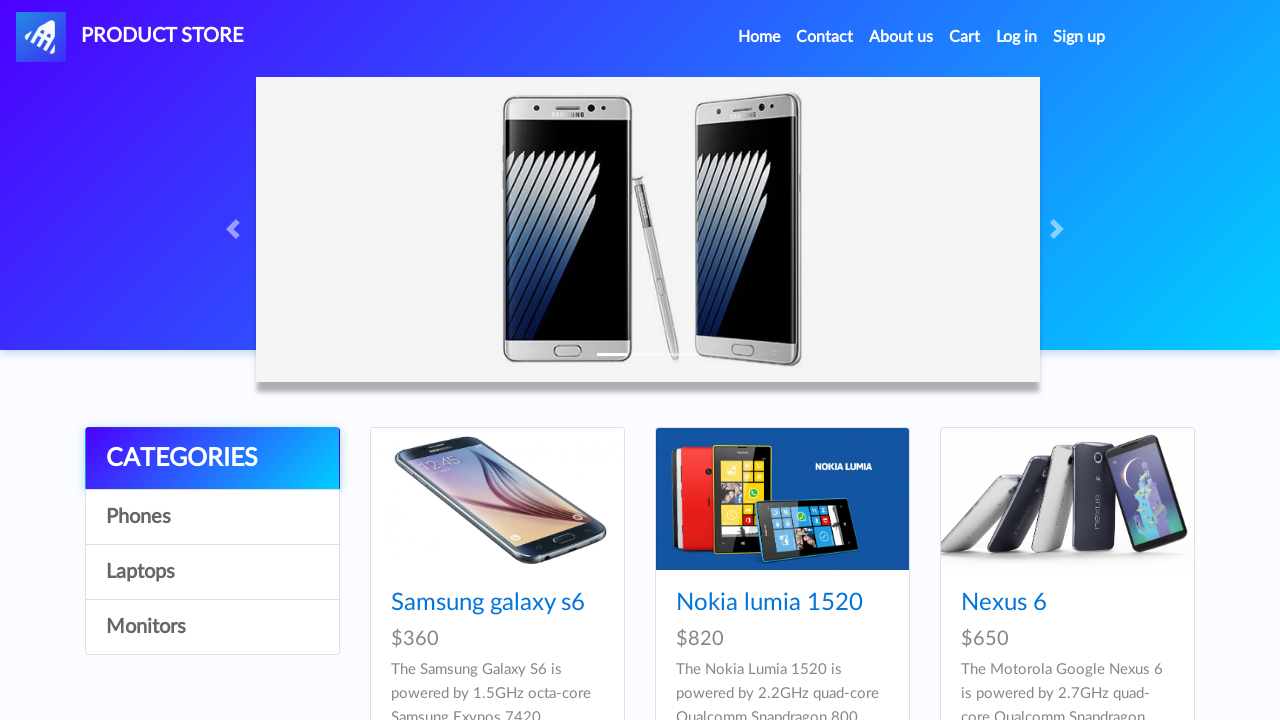

Waited for alert to appear and be accepted
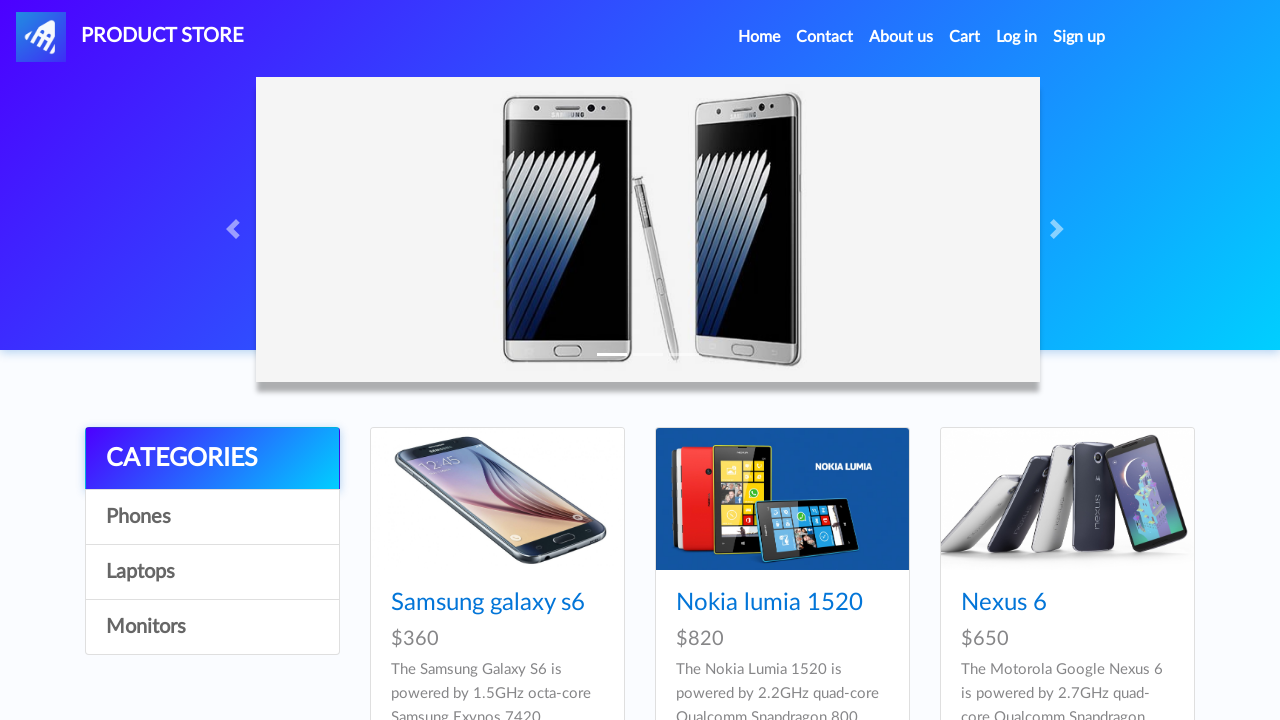

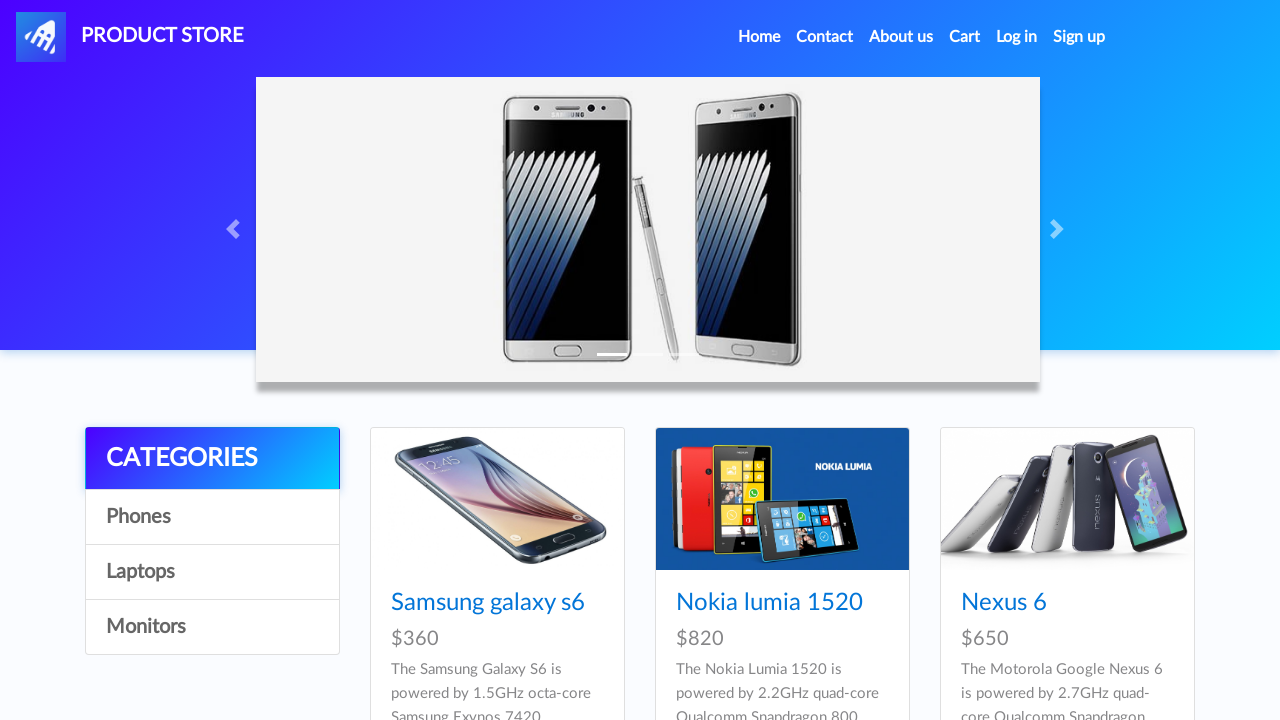